Tests typing using keyboard actions by clicking textarea and typing characters

Starting URL: http://guinea-pig.webdriver.io

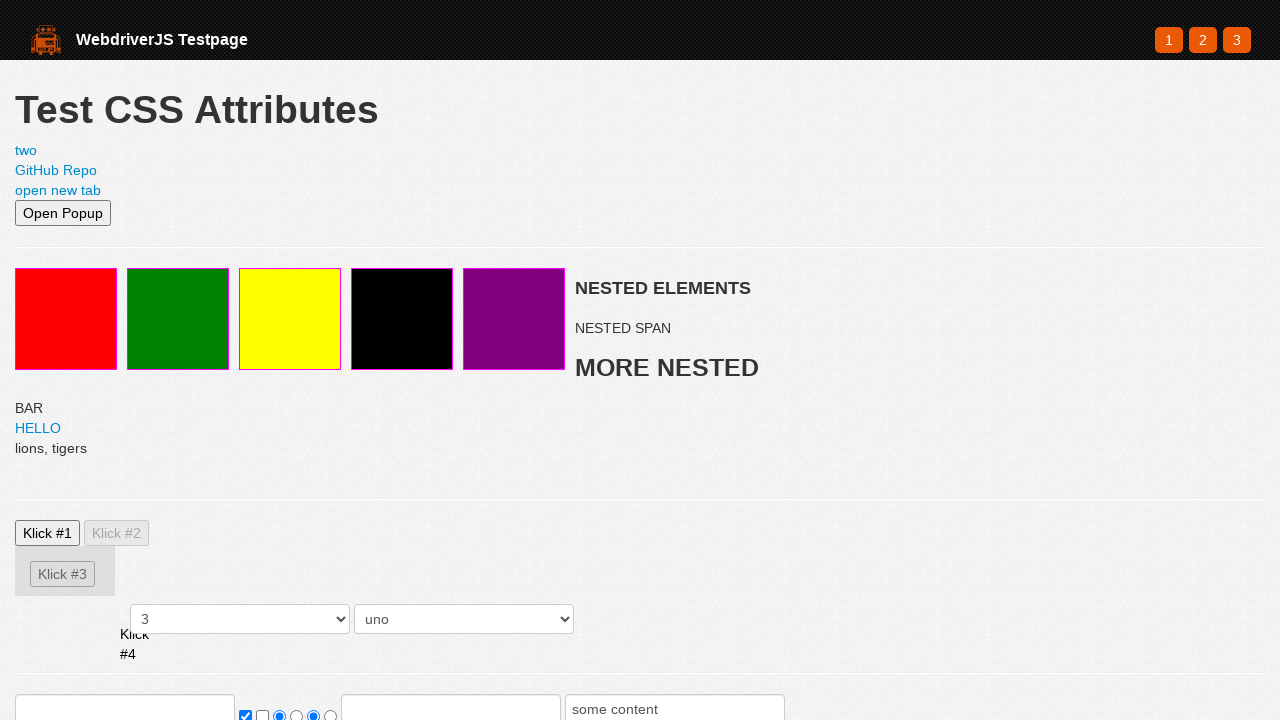

Clicked on textarea to focus it at (125, 530) on textarea
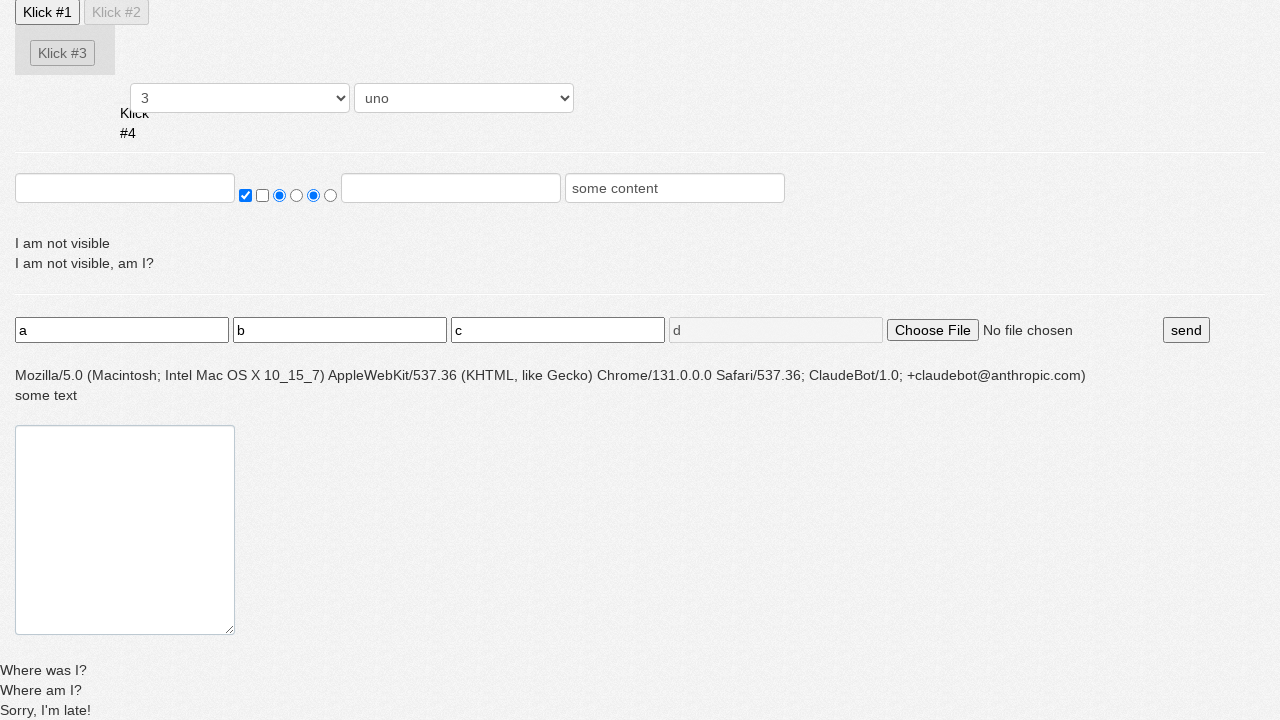

Typed 'foobar😉' using keyboard
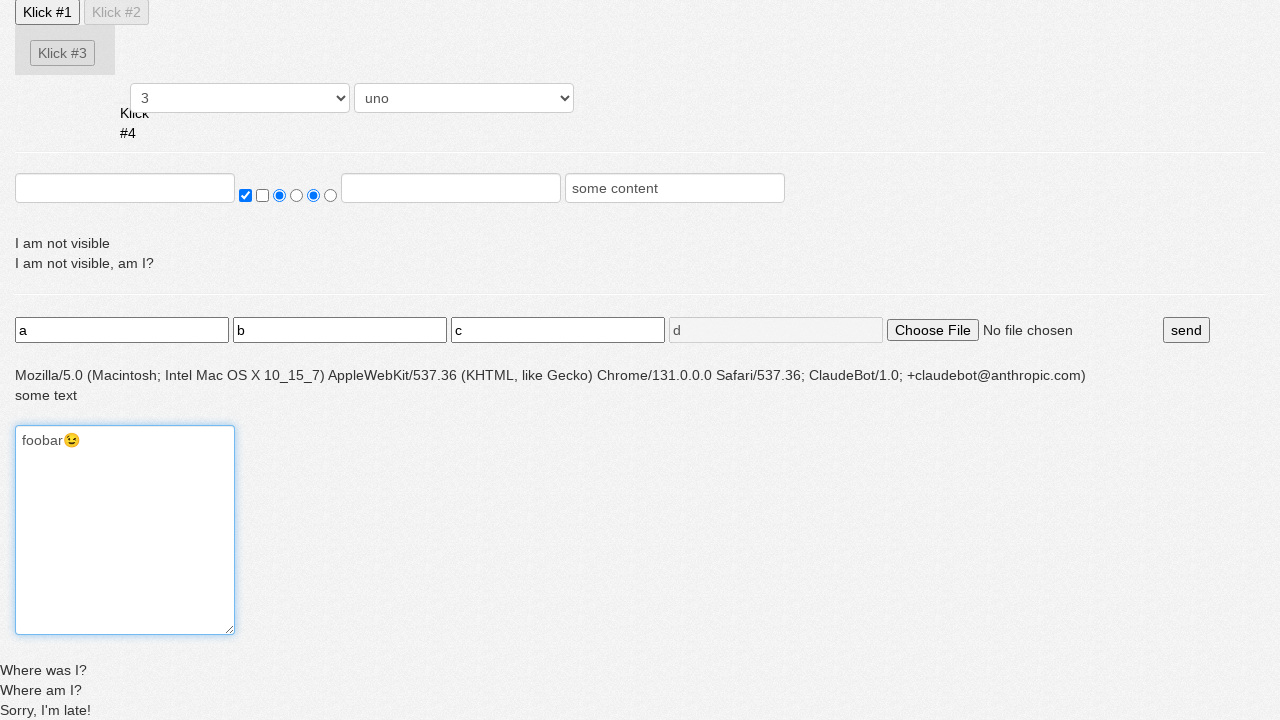

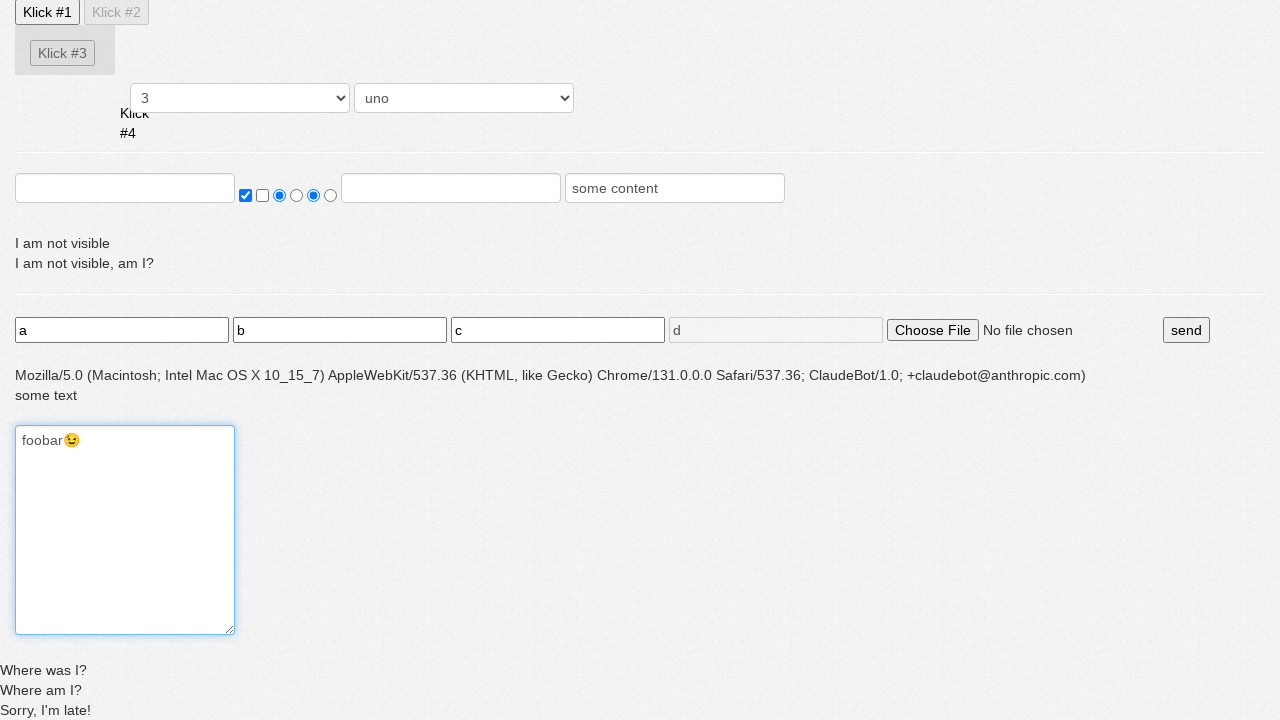